Tests editing a todo item by double-clicking, filling new text, and pressing Enter

Starting URL: https://demo.playwright.dev/todomvc

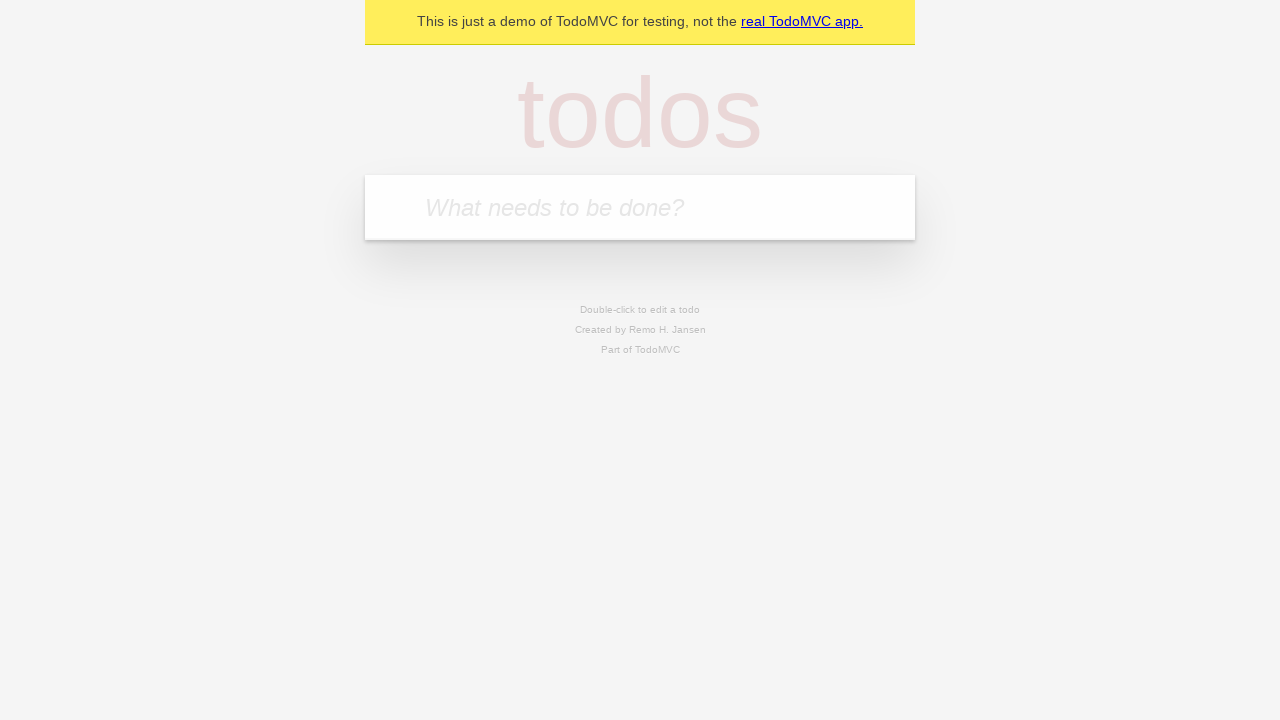

Filled todo input with 'buy some cheese' on internal:attr=[placeholder="What needs to be done?"i]
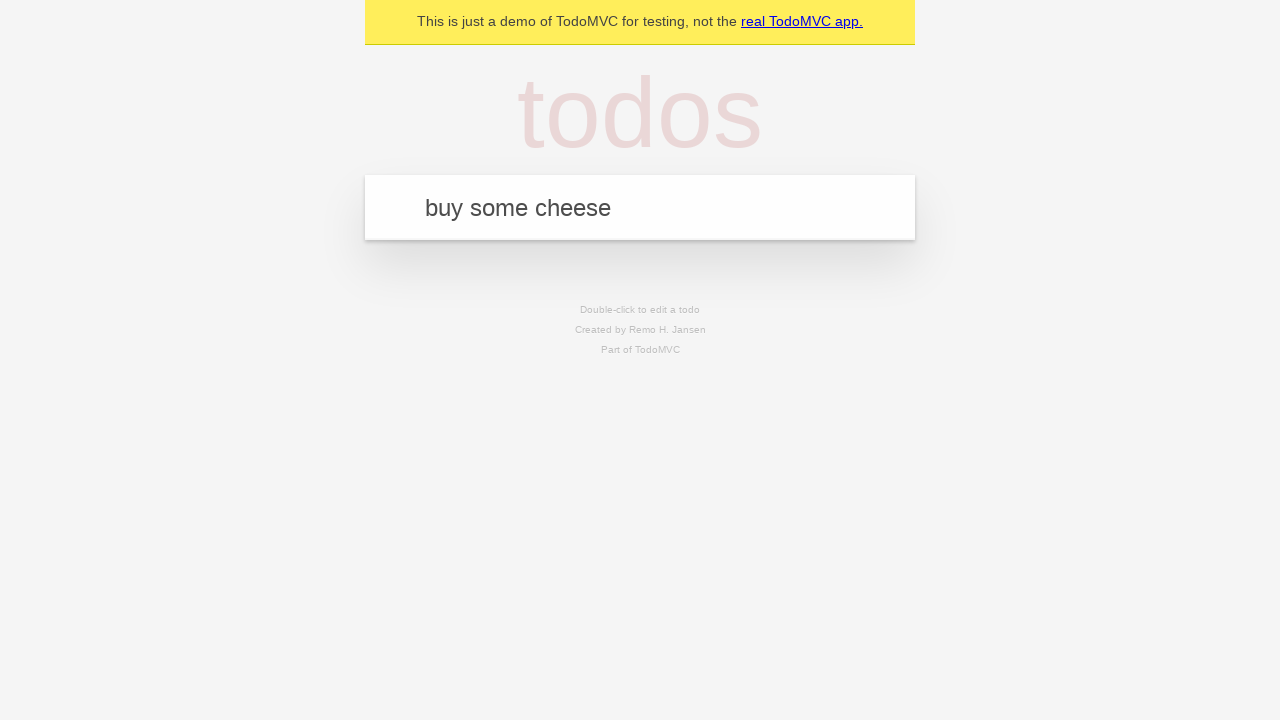

Pressed Enter to add first todo on internal:attr=[placeholder="What needs to be done?"i]
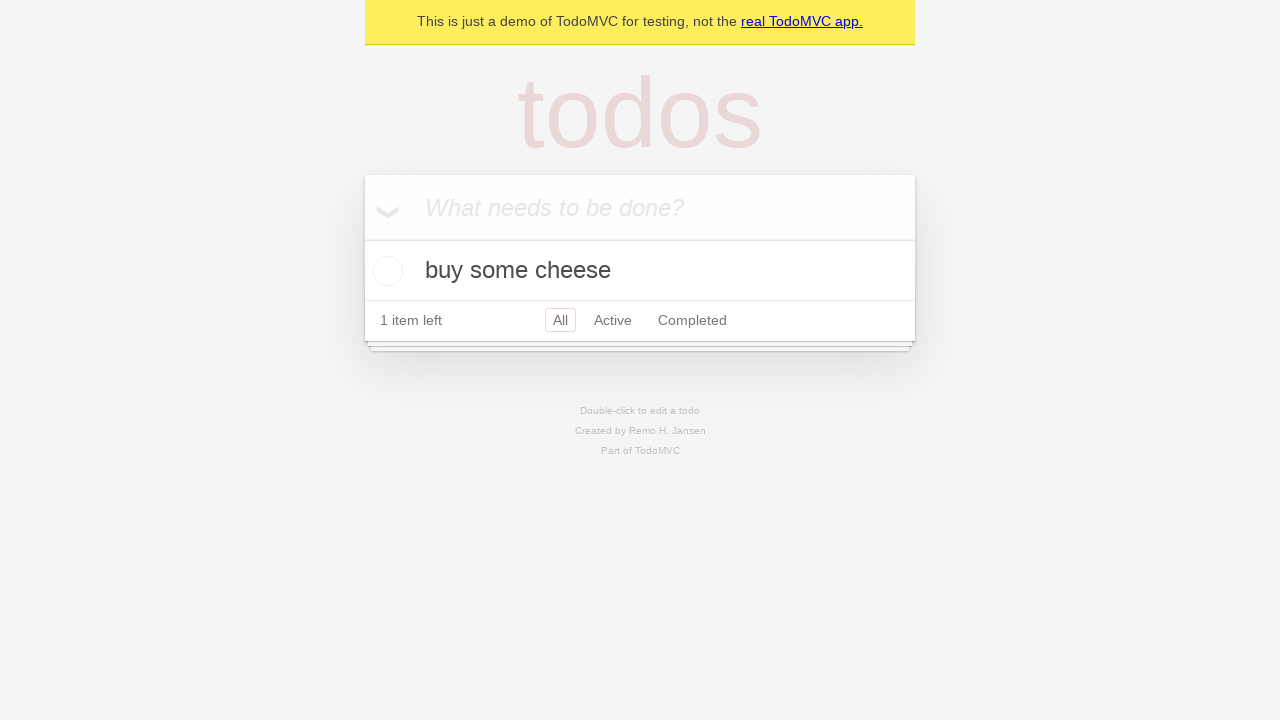

Filled todo input with 'feed the cat' on internal:attr=[placeholder="What needs to be done?"i]
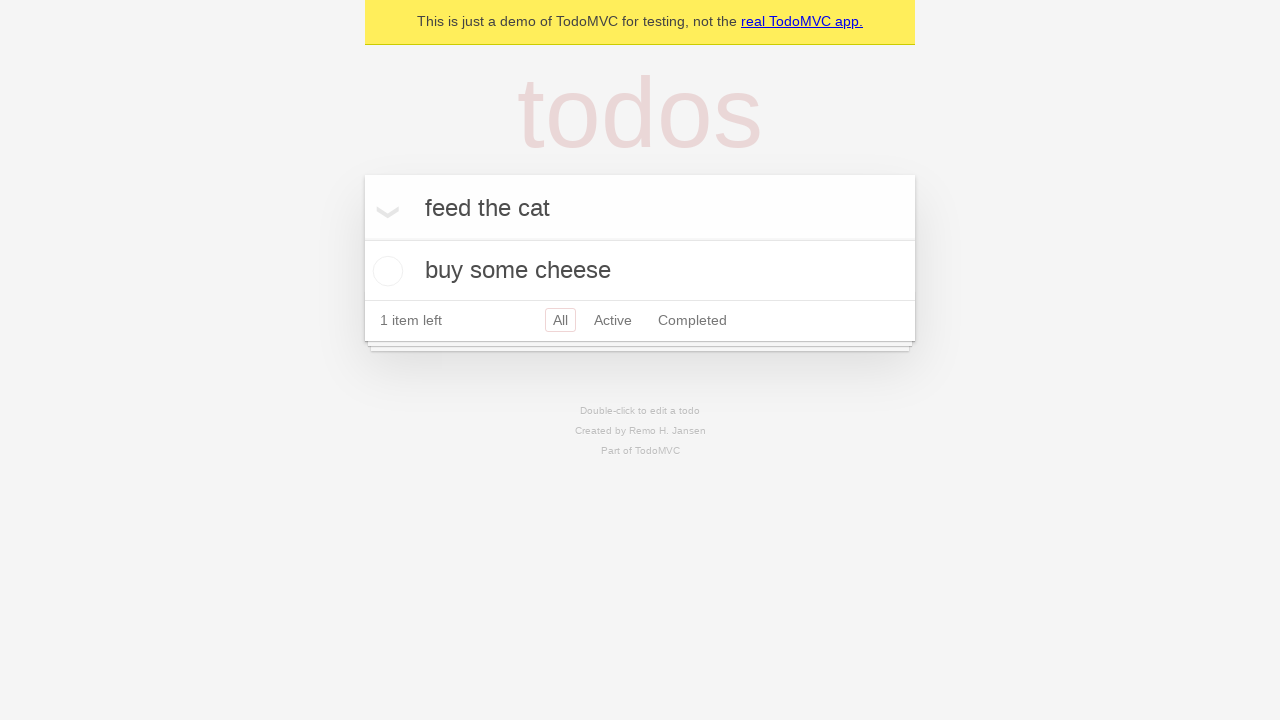

Pressed Enter to add second todo on internal:attr=[placeholder="What needs to be done?"i]
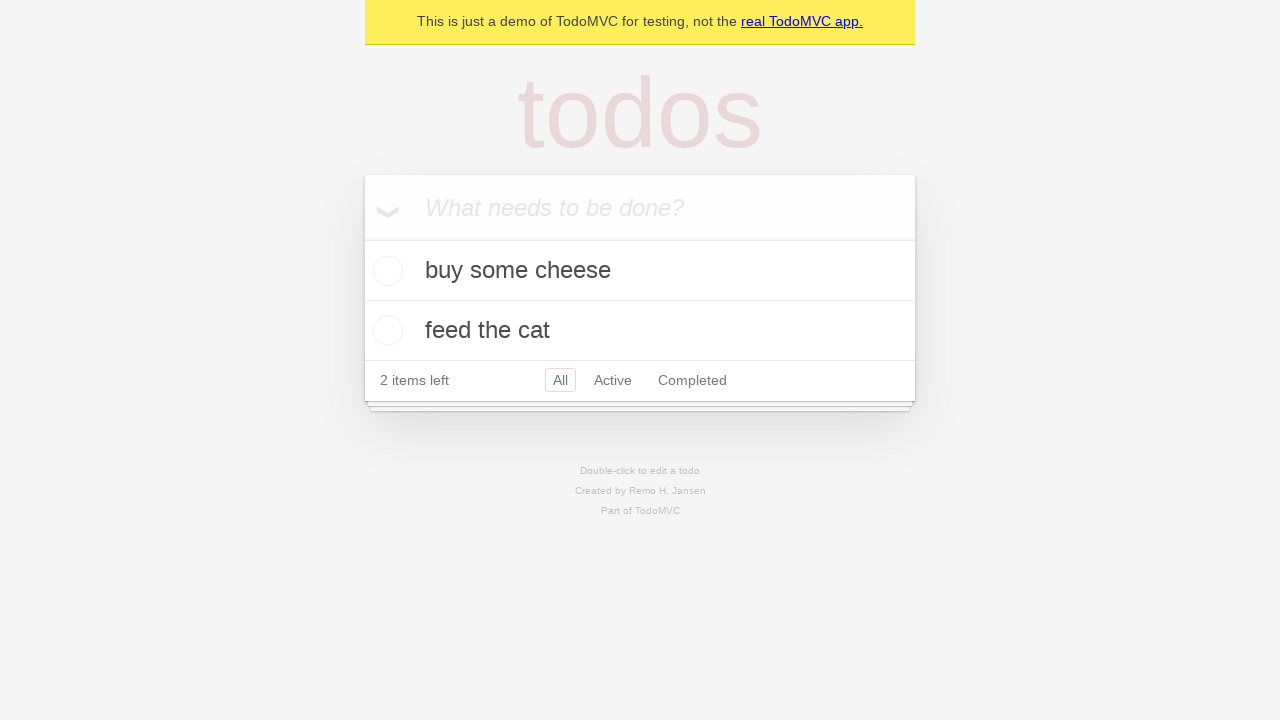

Filled todo input with 'book a doctors appointment' on internal:attr=[placeholder="What needs to be done?"i]
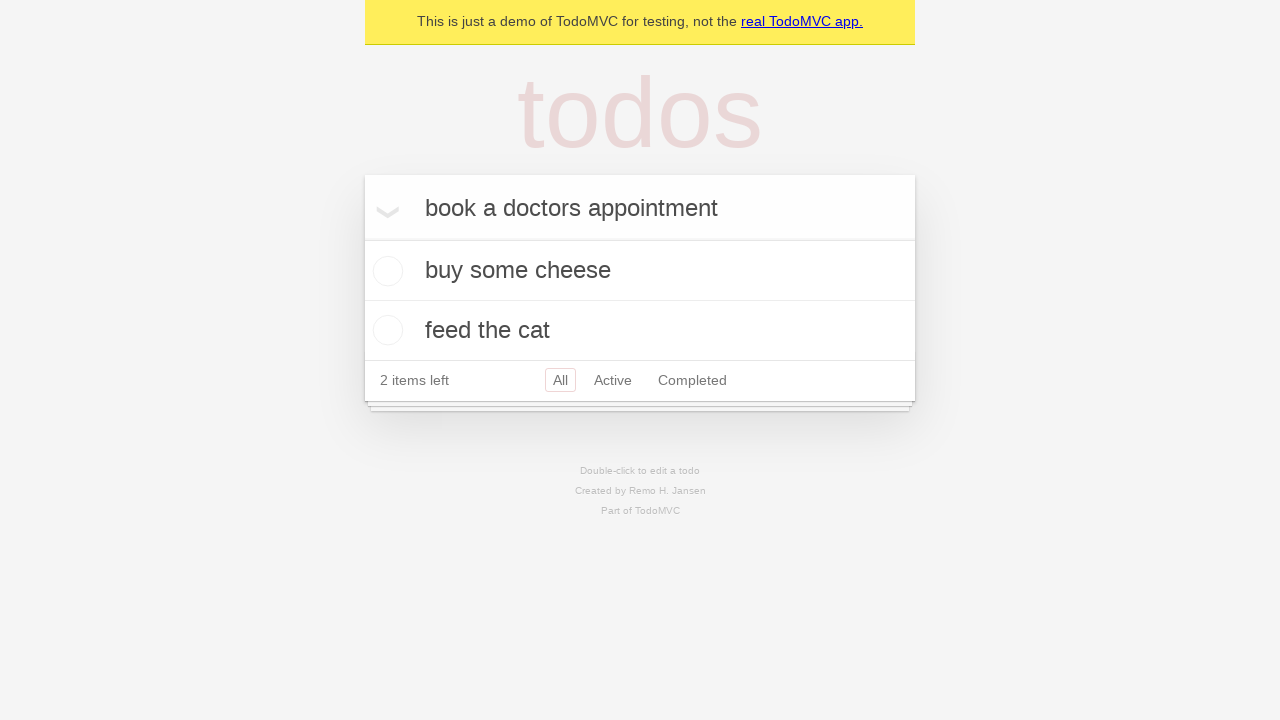

Pressed Enter to add third todo on internal:attr=[placeholder="What needs to be done?"i]
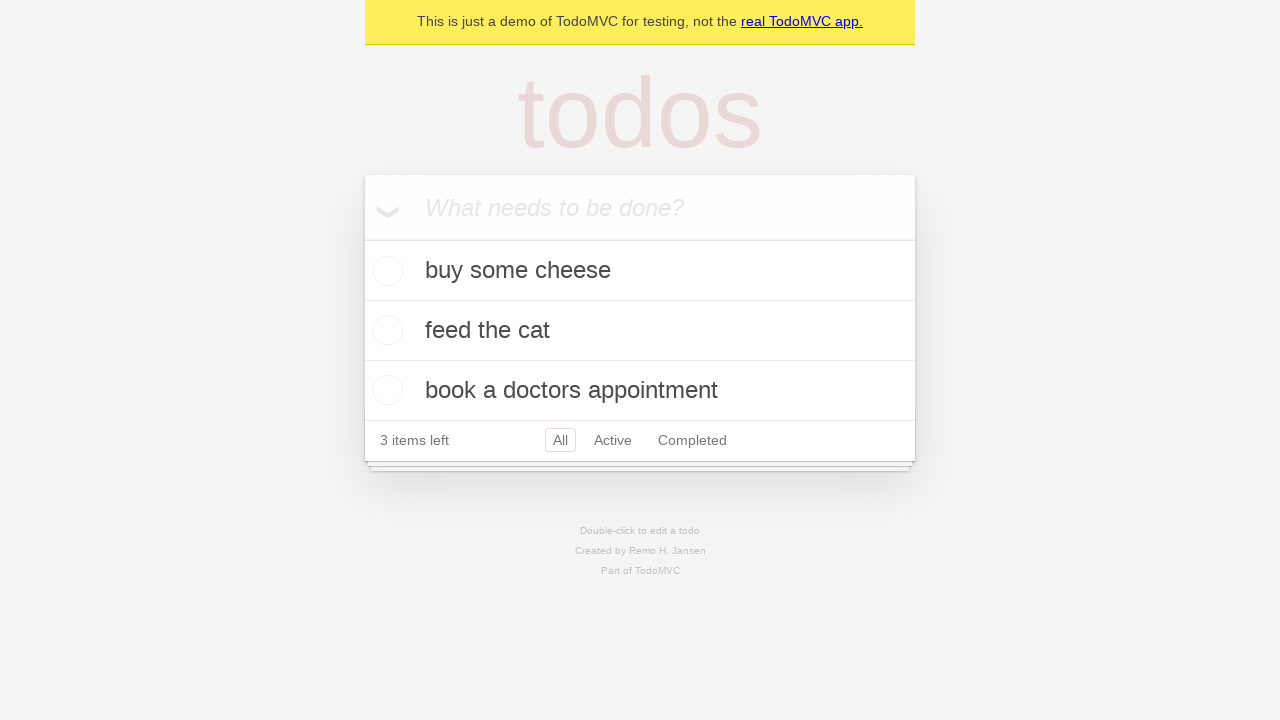

Double-clicked second todo item to enter edit mode at (640, 331) on internal:testid=[data-testid="todo-item"s] >> nth=1
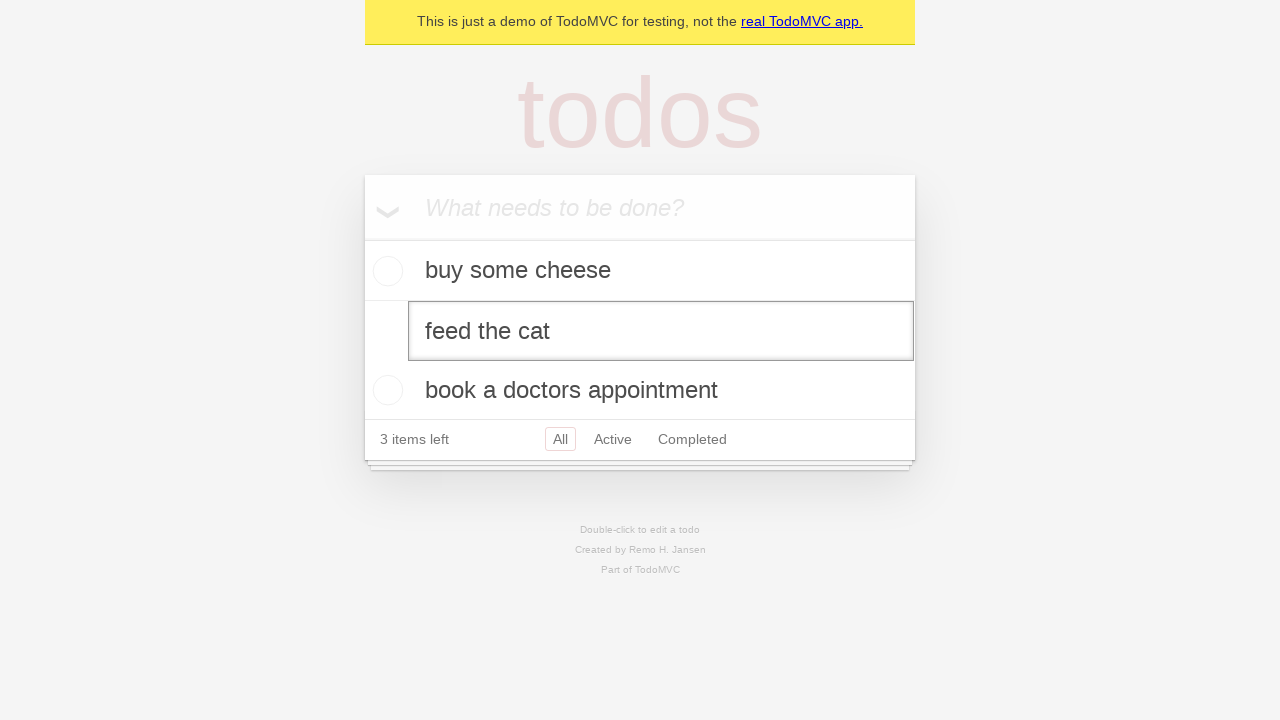

Filled edit textbox with 'buy some sausages' on internal:testid=[data-testid="todo-item"s] >> nth=1 >> internal:role=textbox[nam
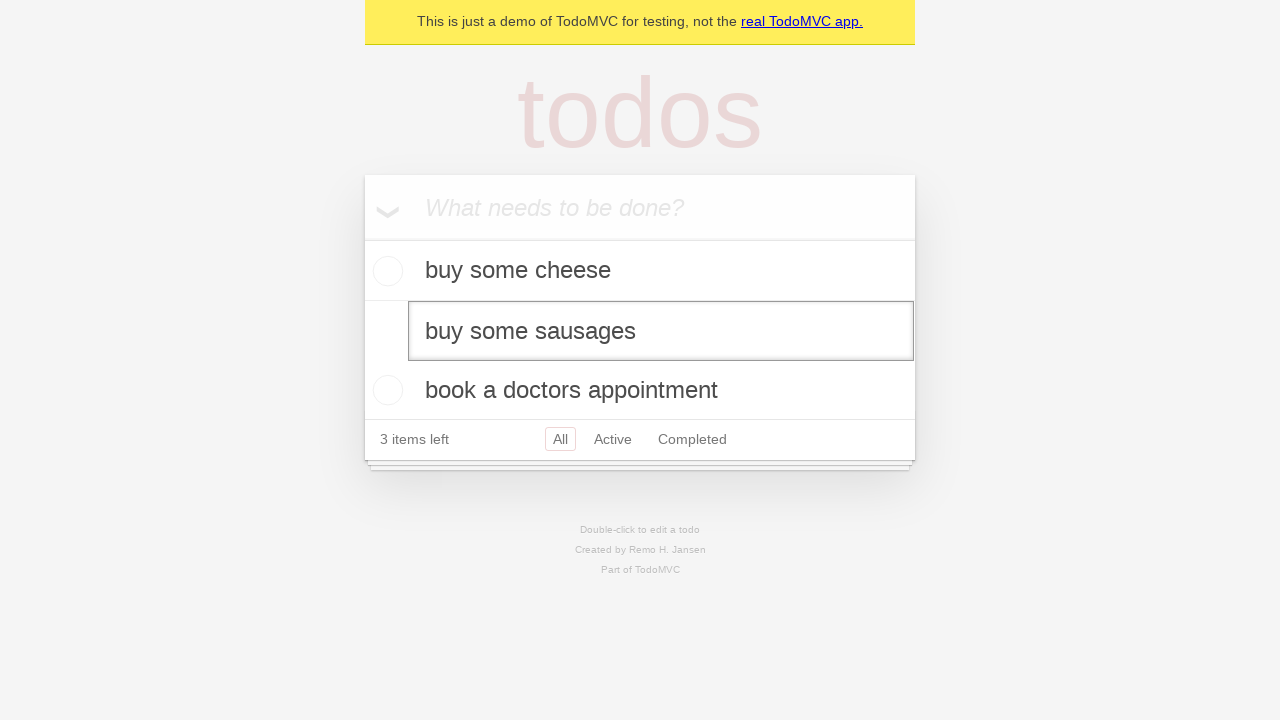

Pressed Enter to save edited todo item on internal:testid=[data-testid="todo-item"s] >> nth=1 >> internal:role=textbox[nam
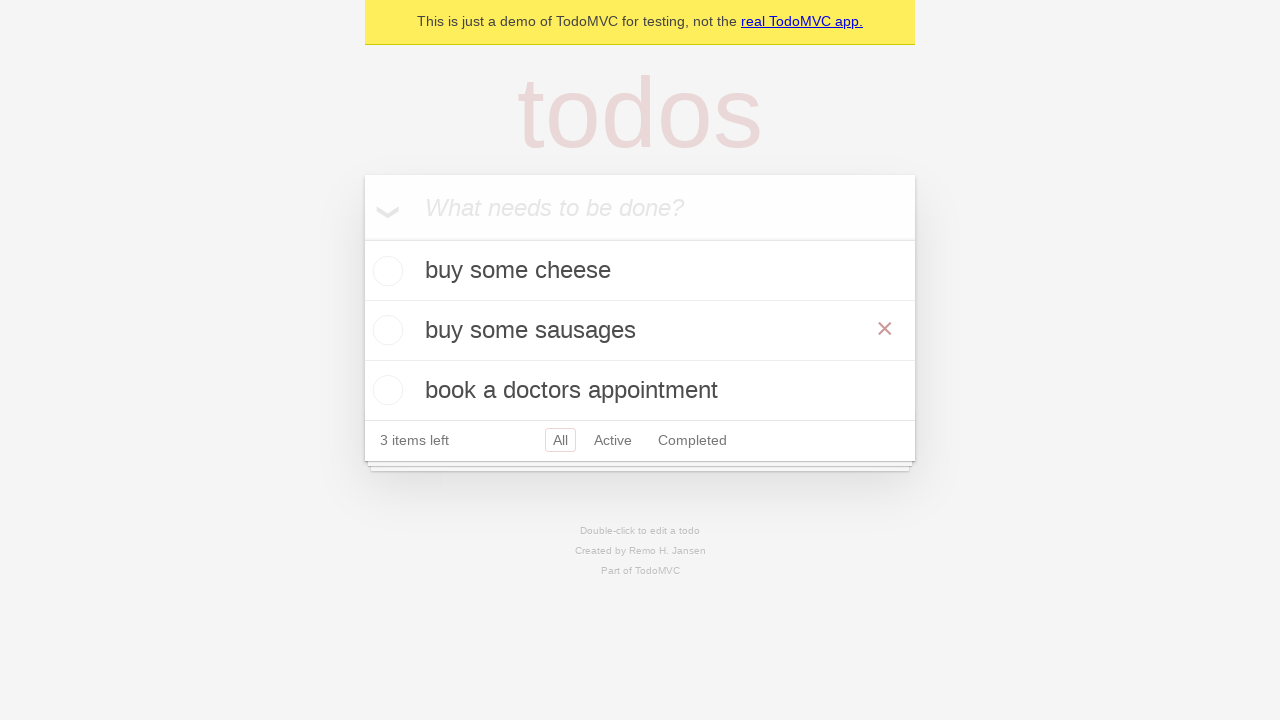

Waited for todo title element to confirm edit was saved
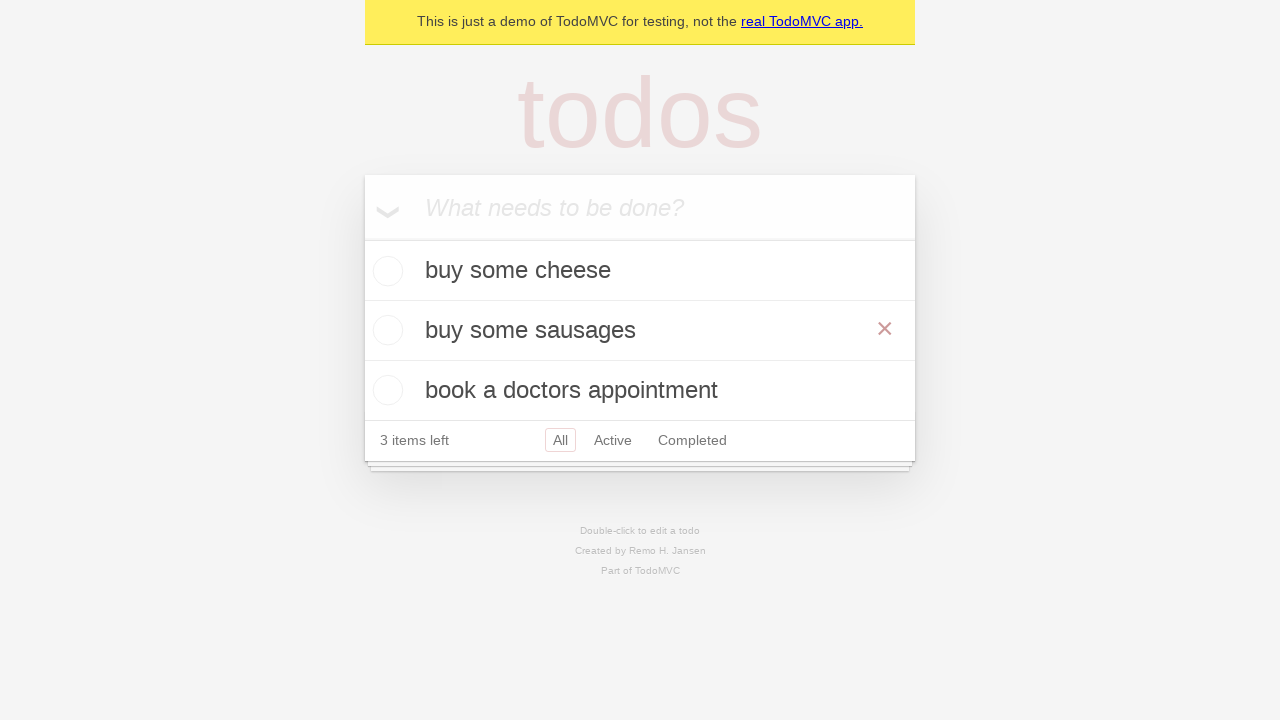

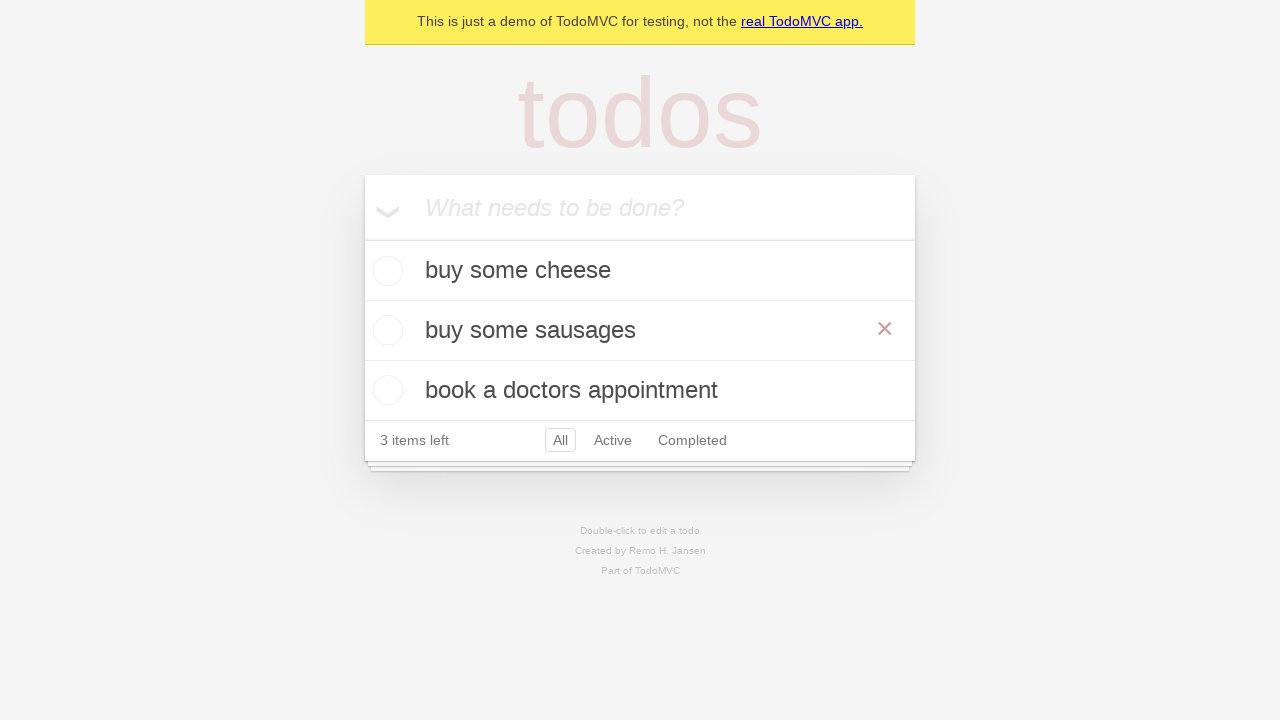